Navigates to the RedBus website, maximizes the browser window, and verifies the page loads successfully.

Starting URL: https://www.redbus.in/

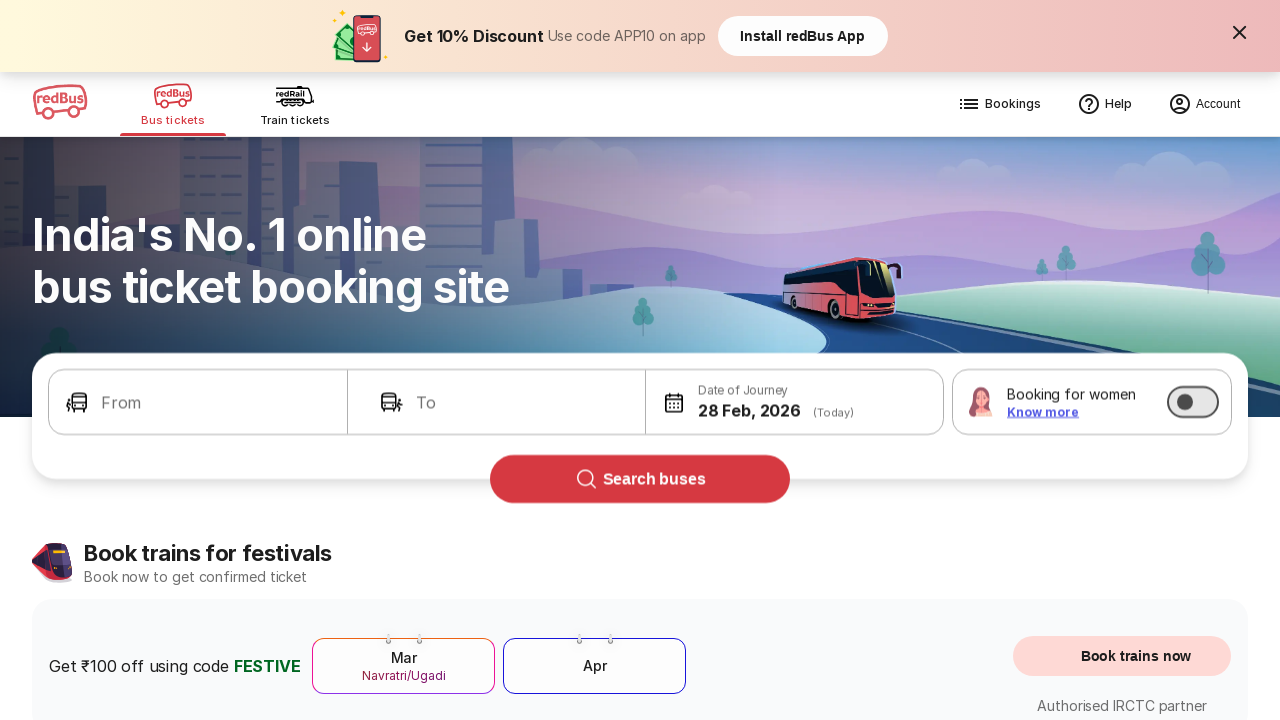

Waited for page DOM content to load
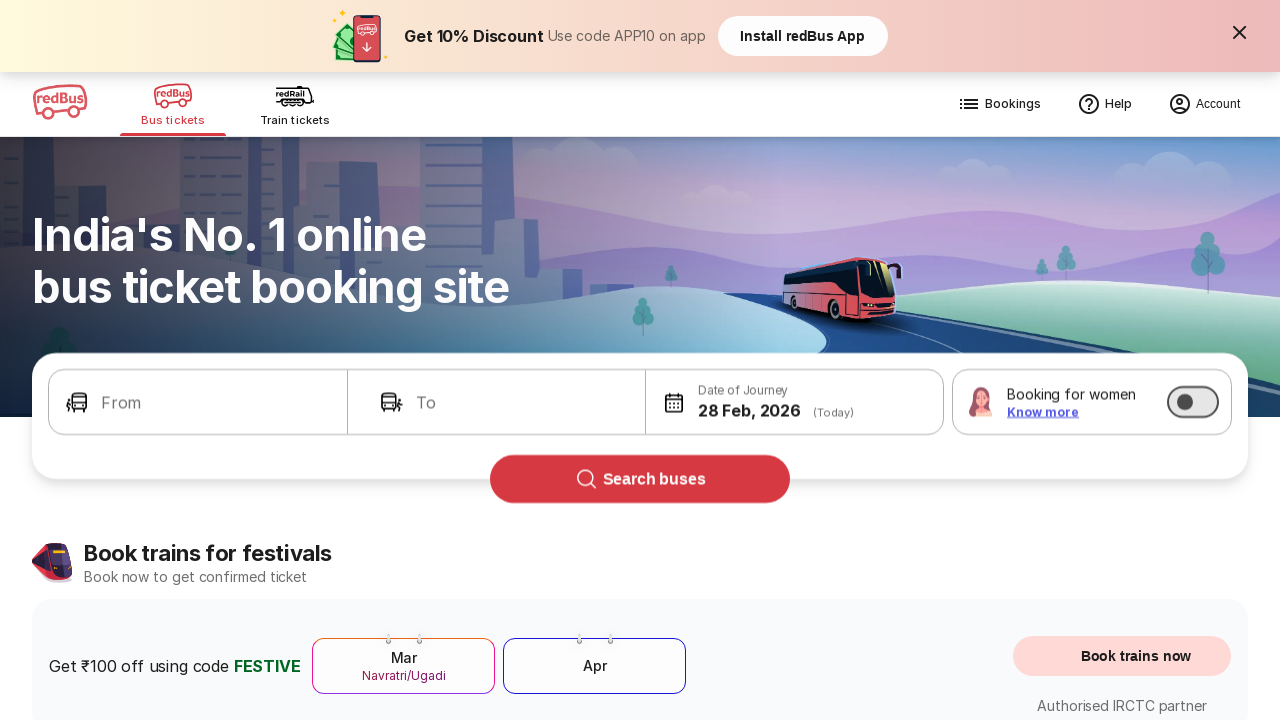

Verified page body element loaded successfully
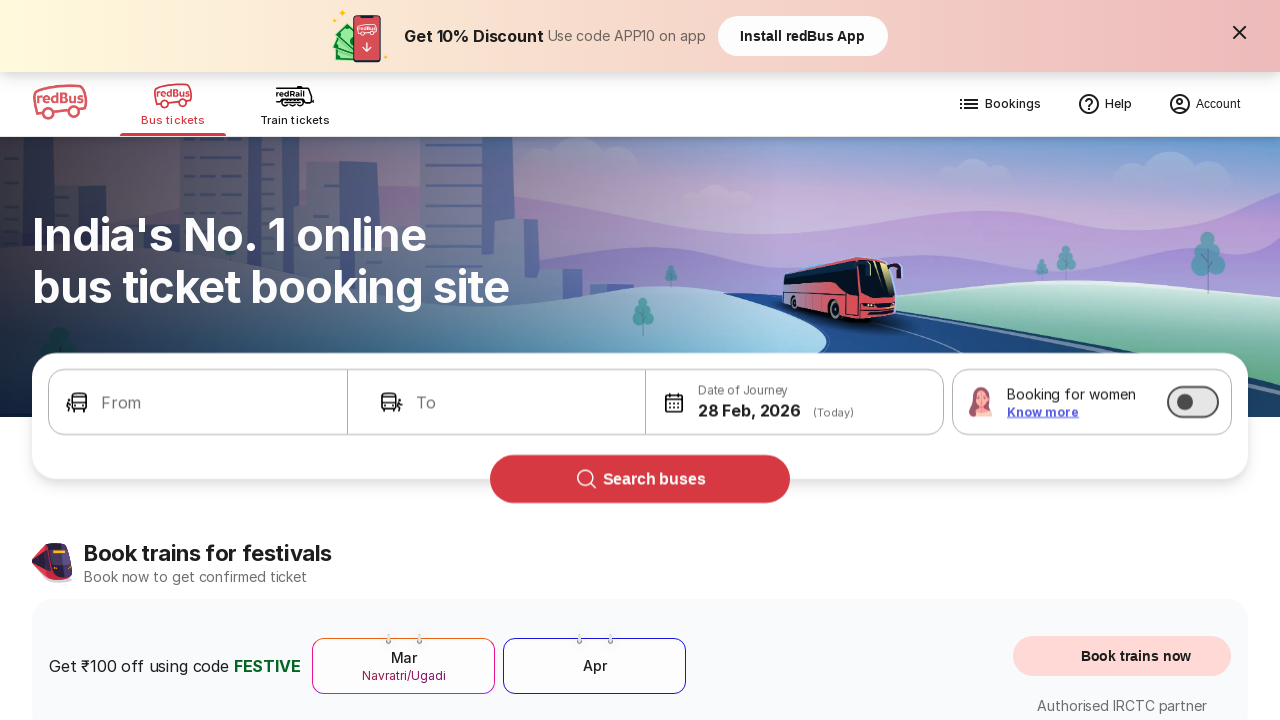

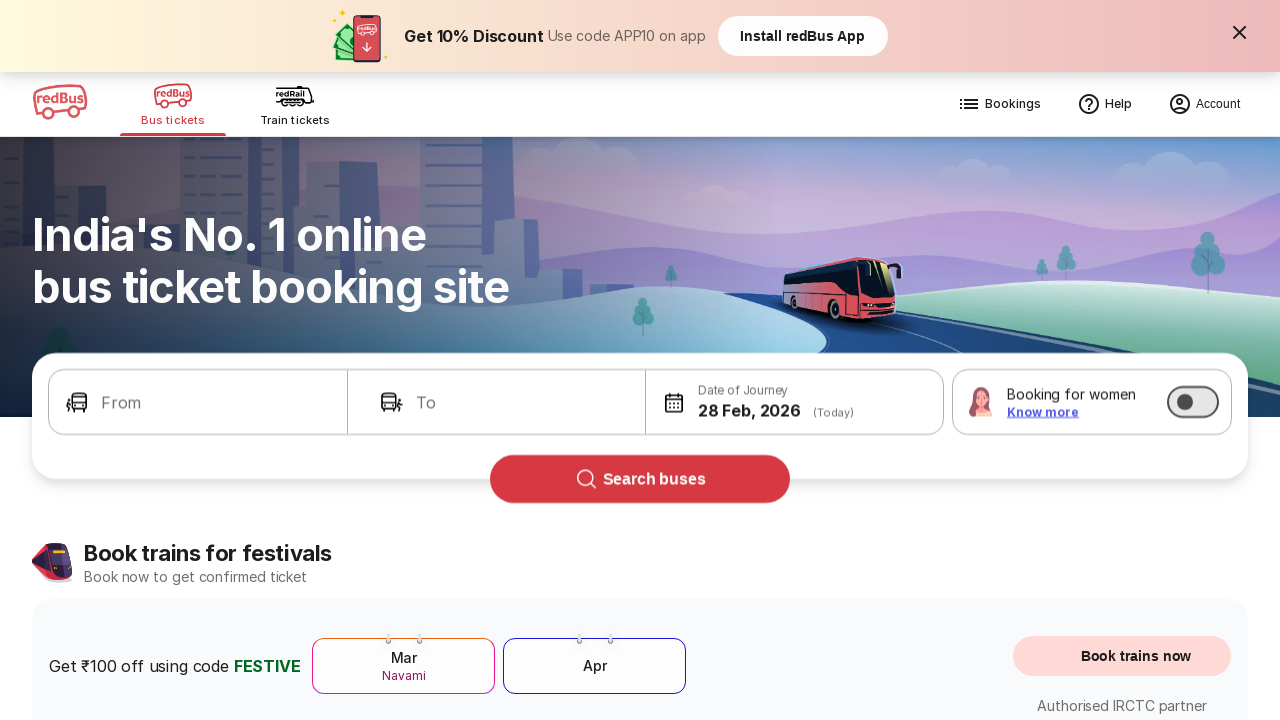